Navigates to a YouTube video, scrolls down to load comments, and expands comment reply sections by clicking "view replies" buttons.

Starting URL: https://www.youtube.com/watch?v=7guaCiO21iM

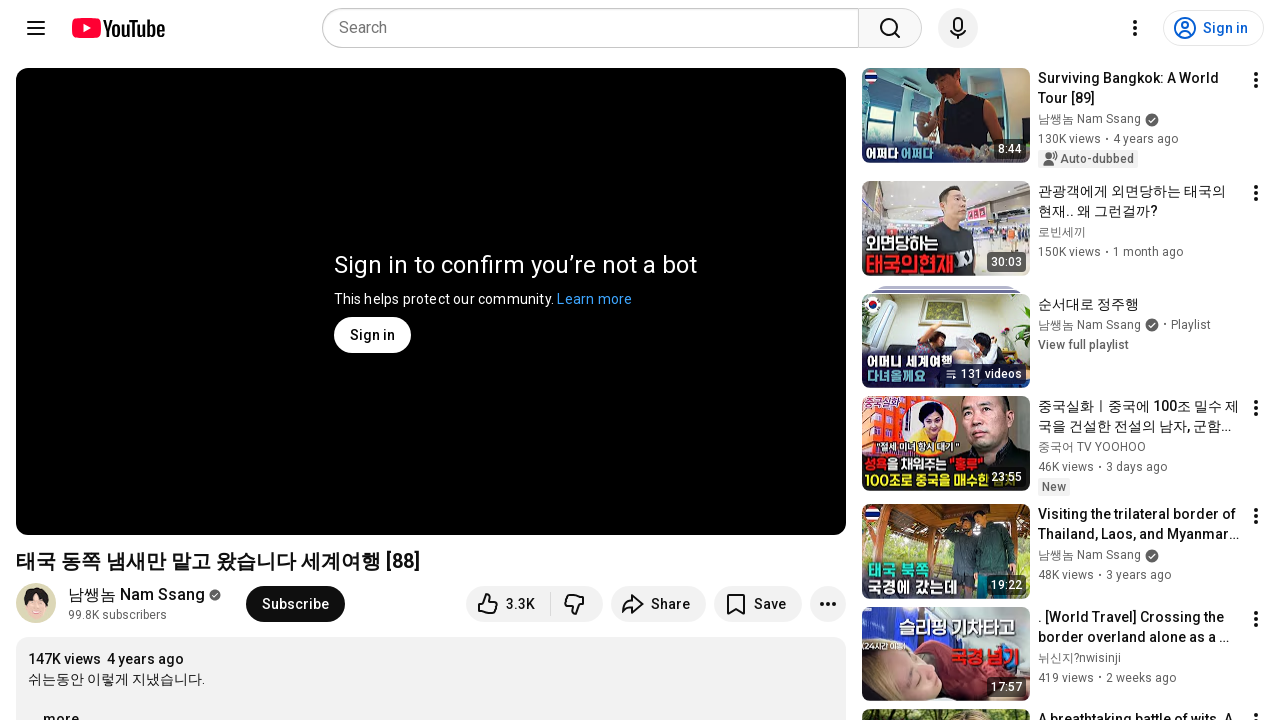

Waited for YouTube video page to load (ytd-watch-flexy selector found)
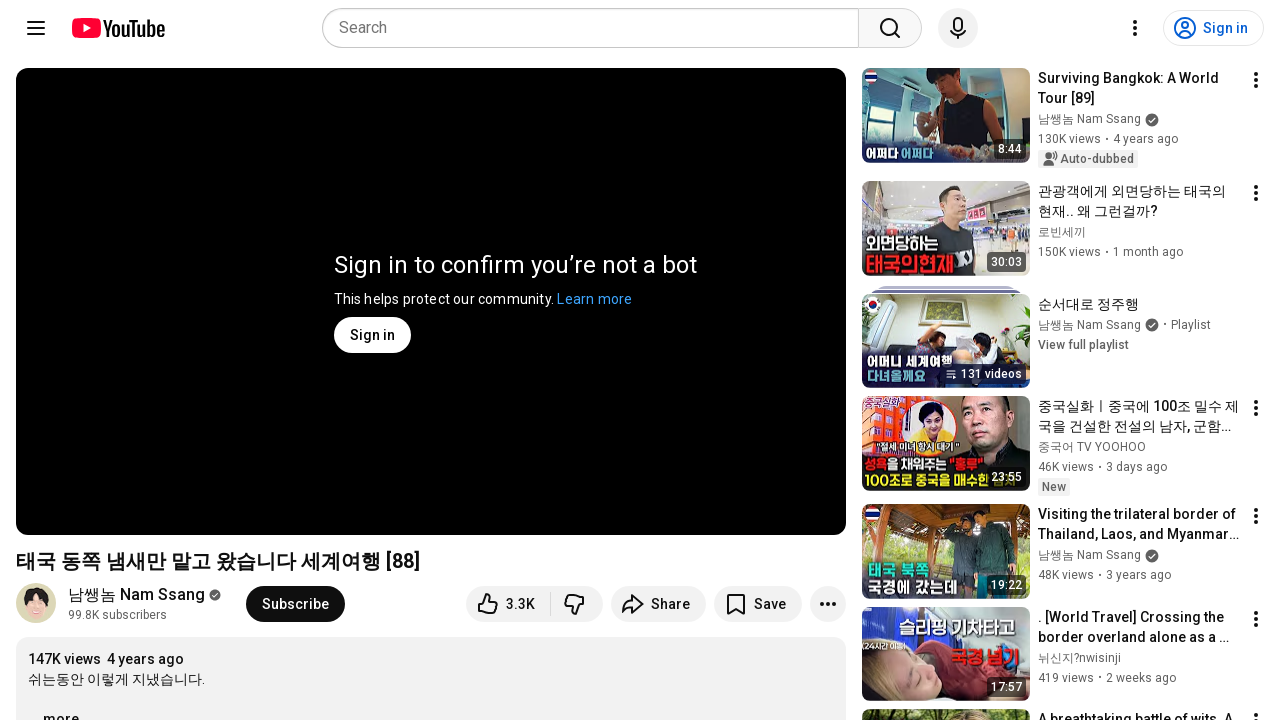

Scrolled down to middle of page to trigger comments section
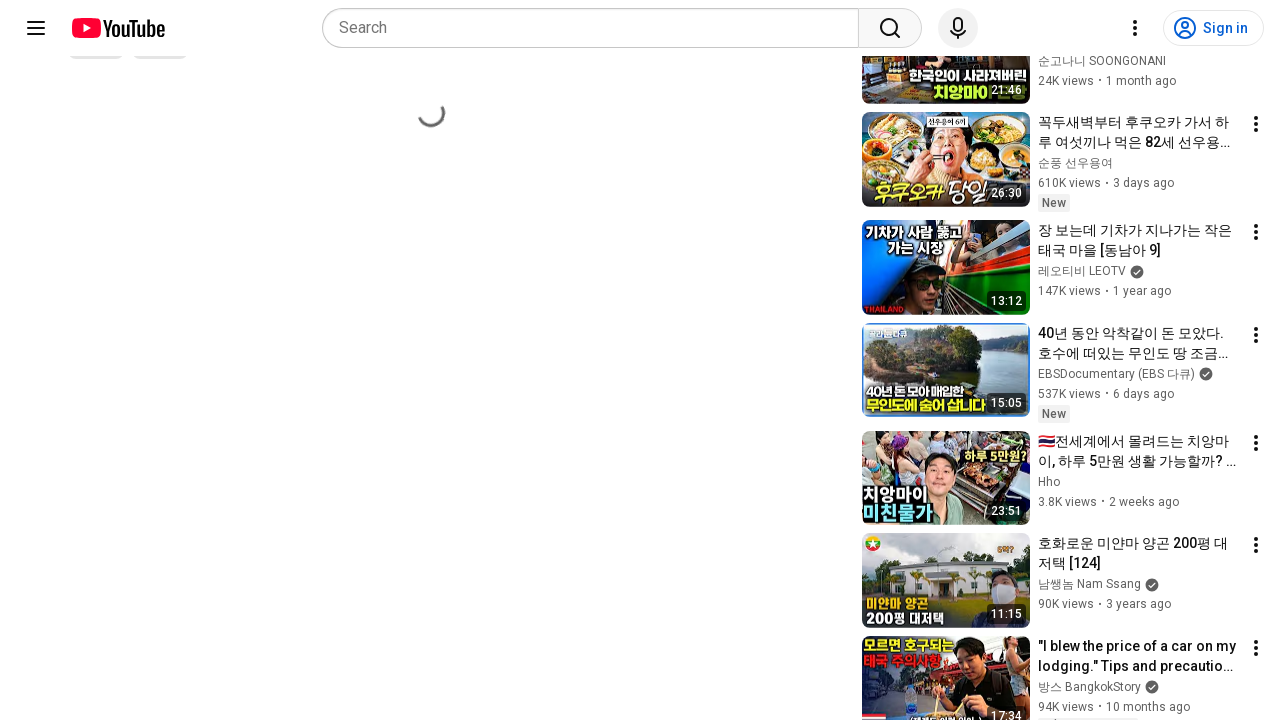

Waited 3 seconds for comments to load
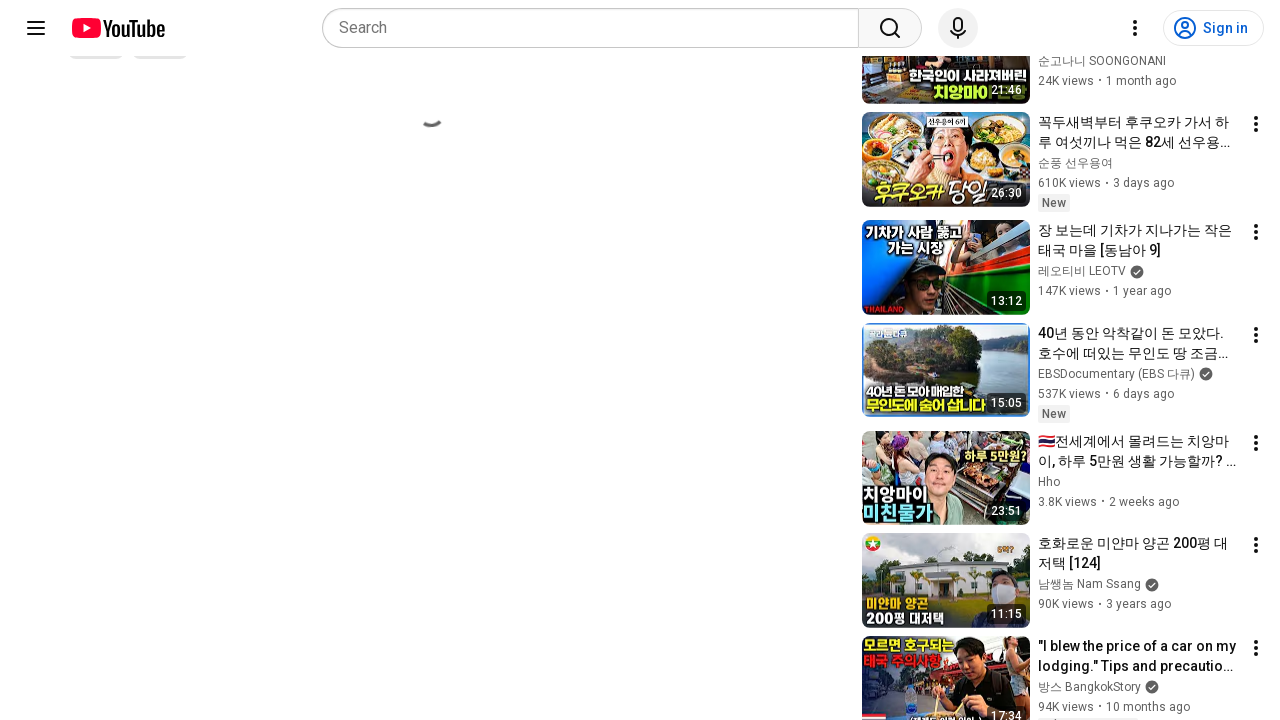

Comments section appeared on page
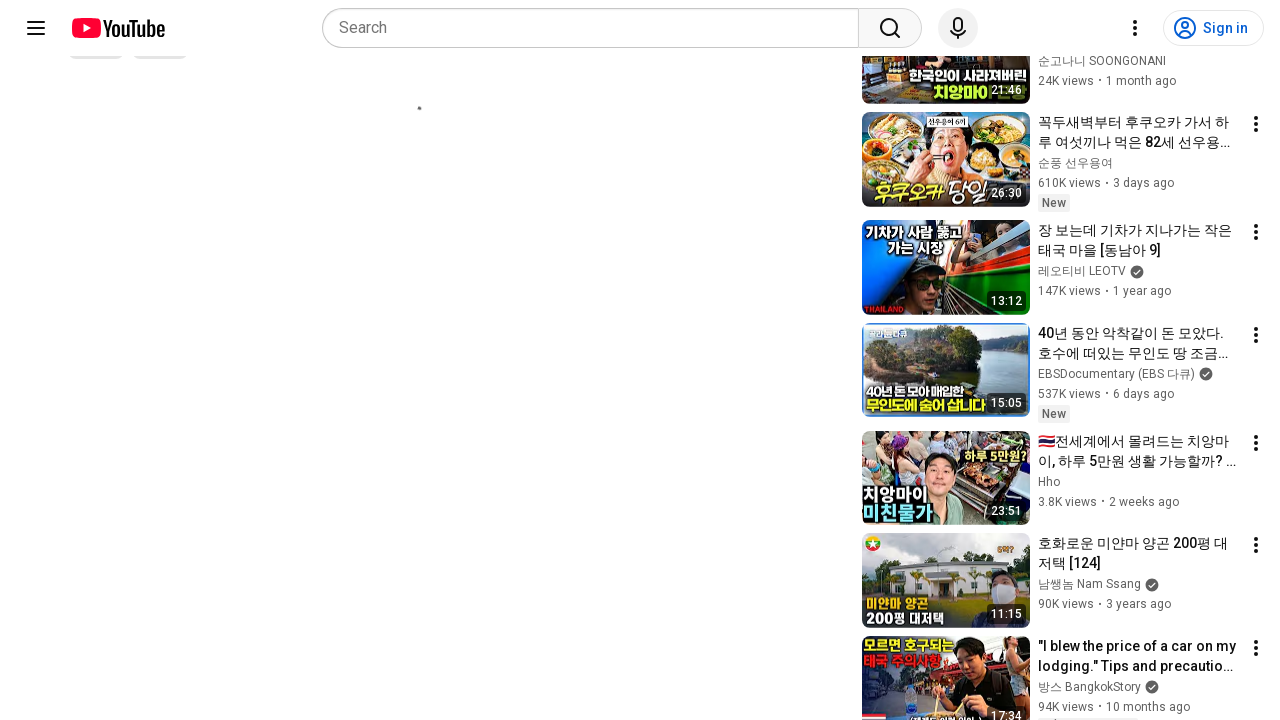

Retrieved initial page height: 2253
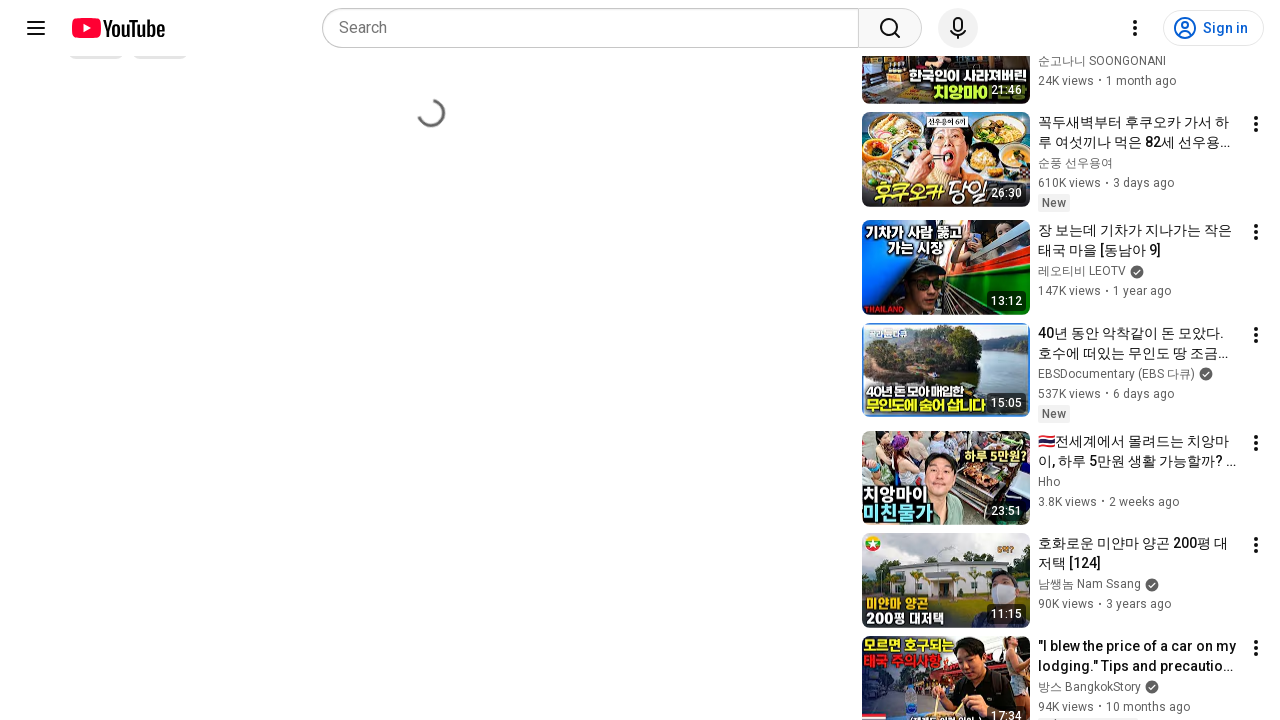

Scrolled to bottom of page to load more comments
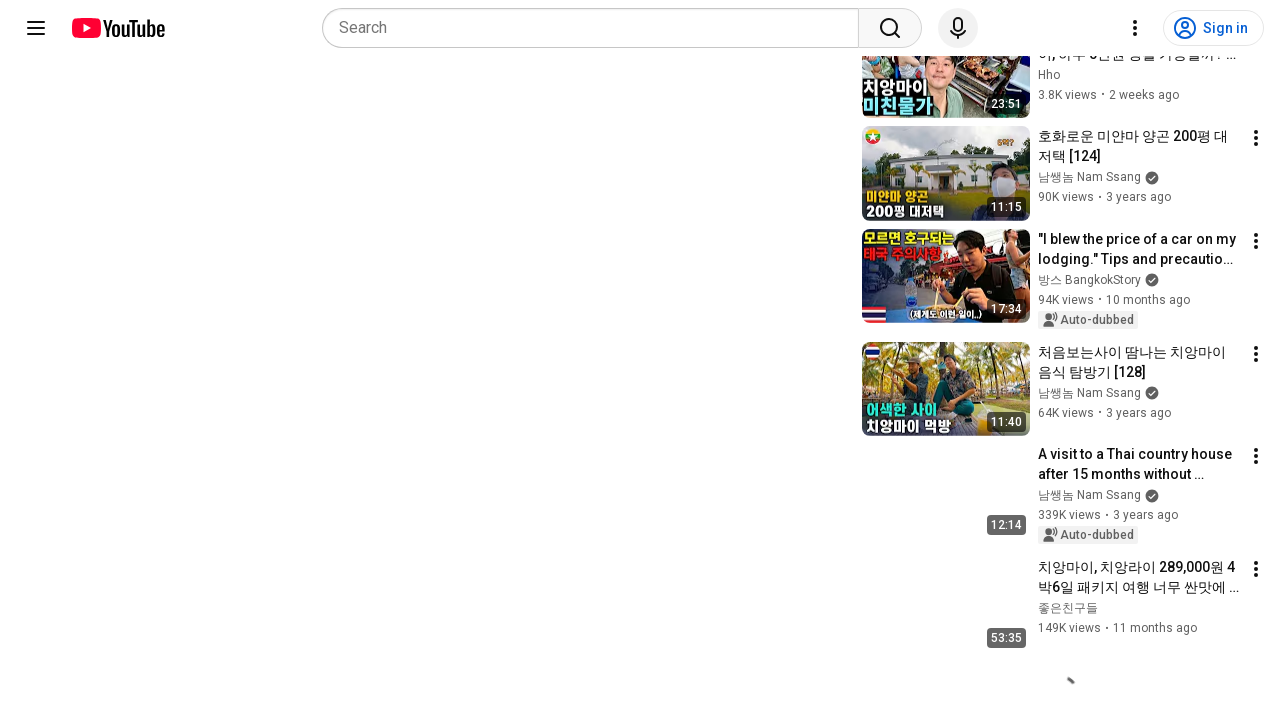

Waited 3 seconds for additional comments to load
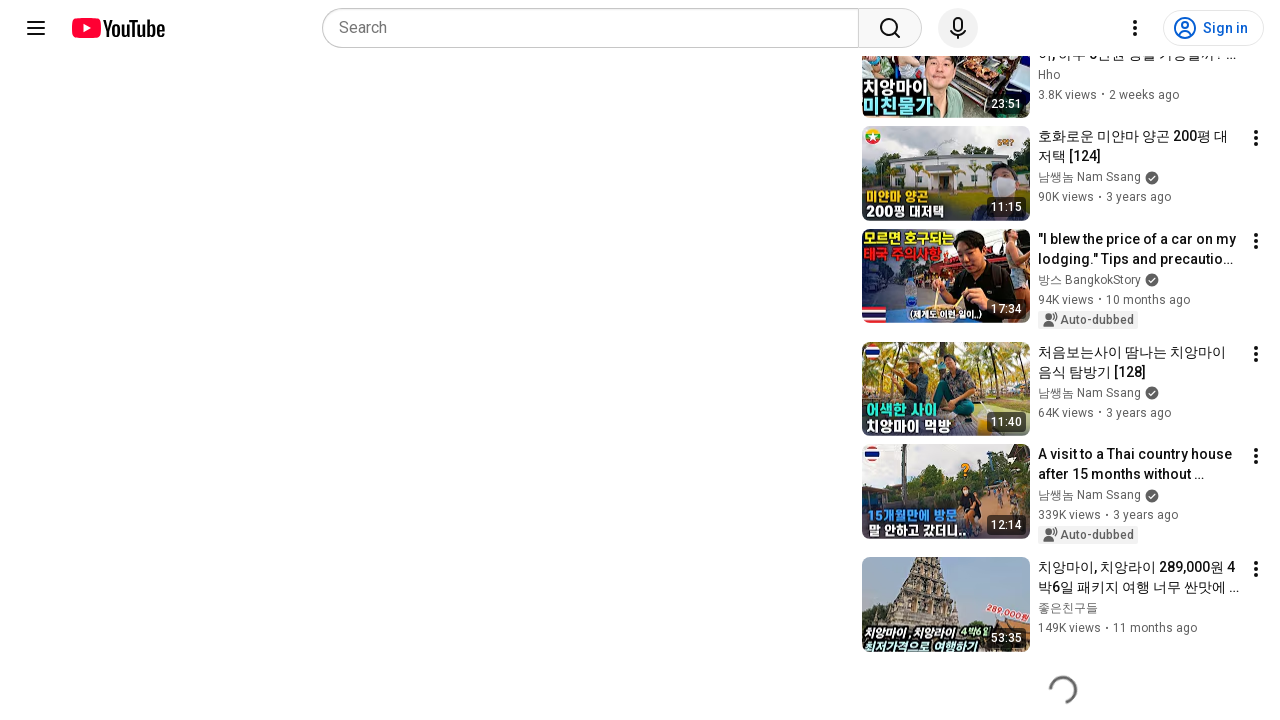

Checked current page height: 2253
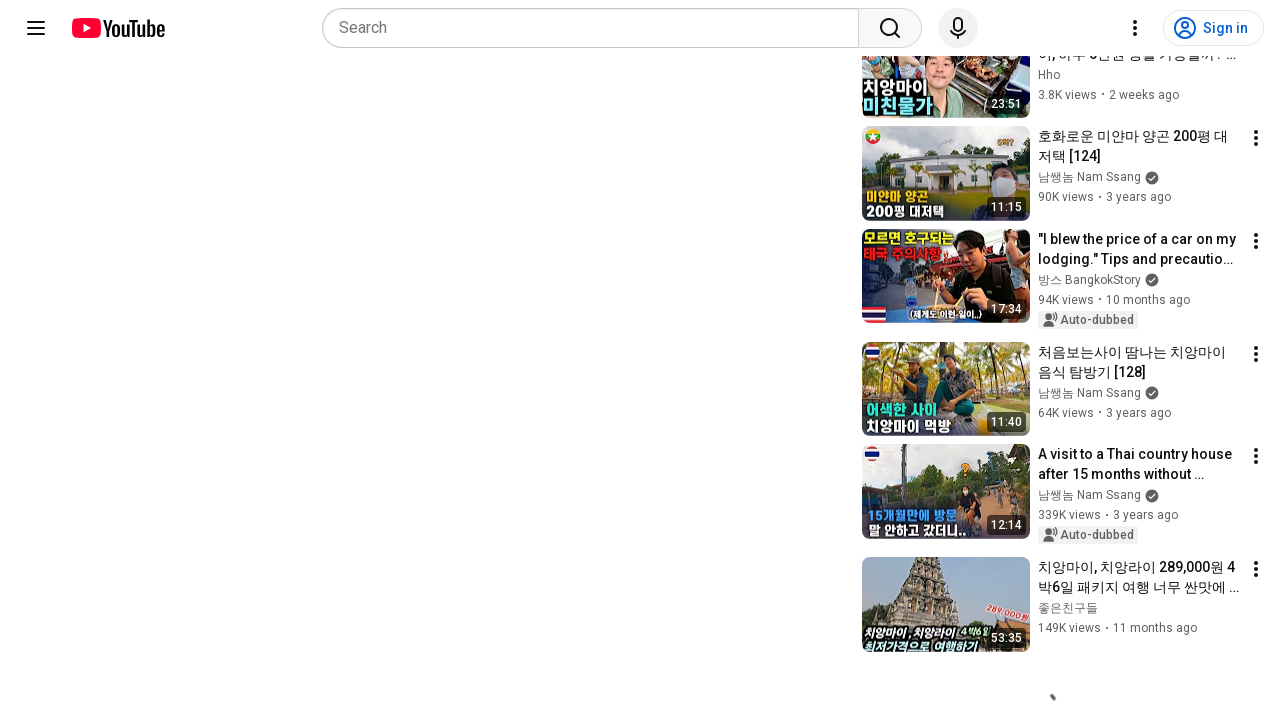

Page height unchanged - no more comments to load
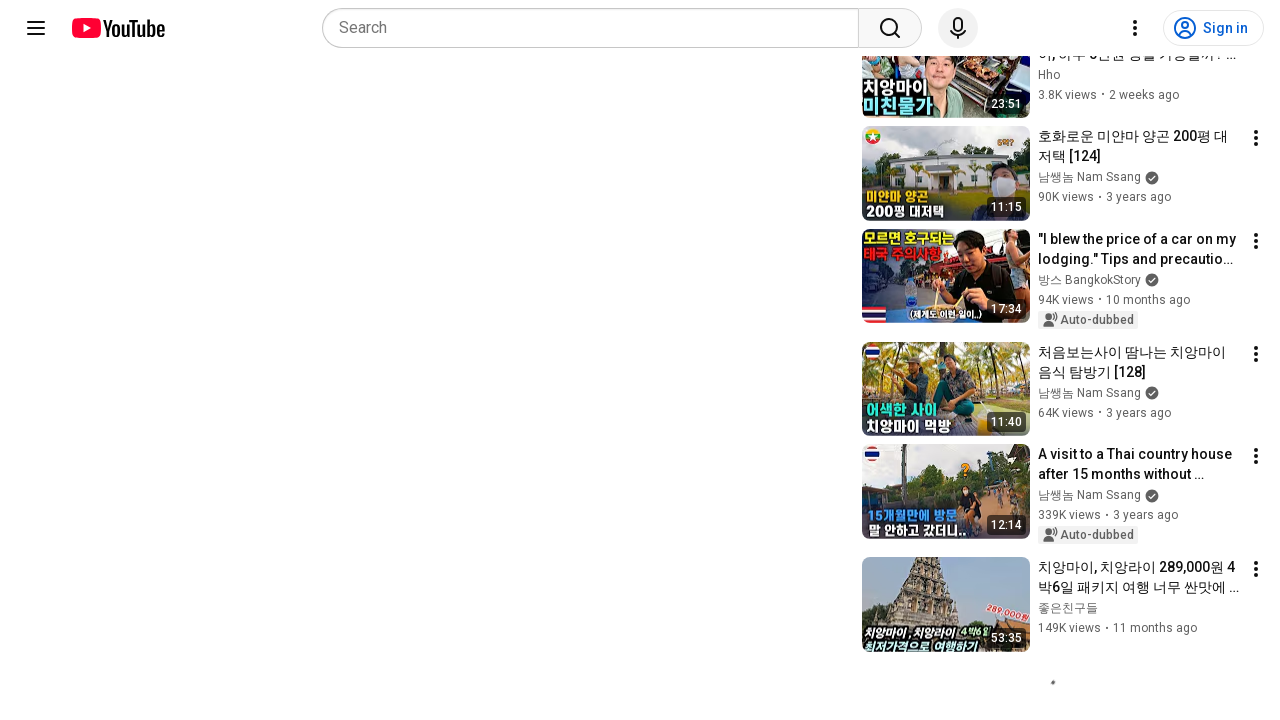

Located YouTube Premium dismiss button
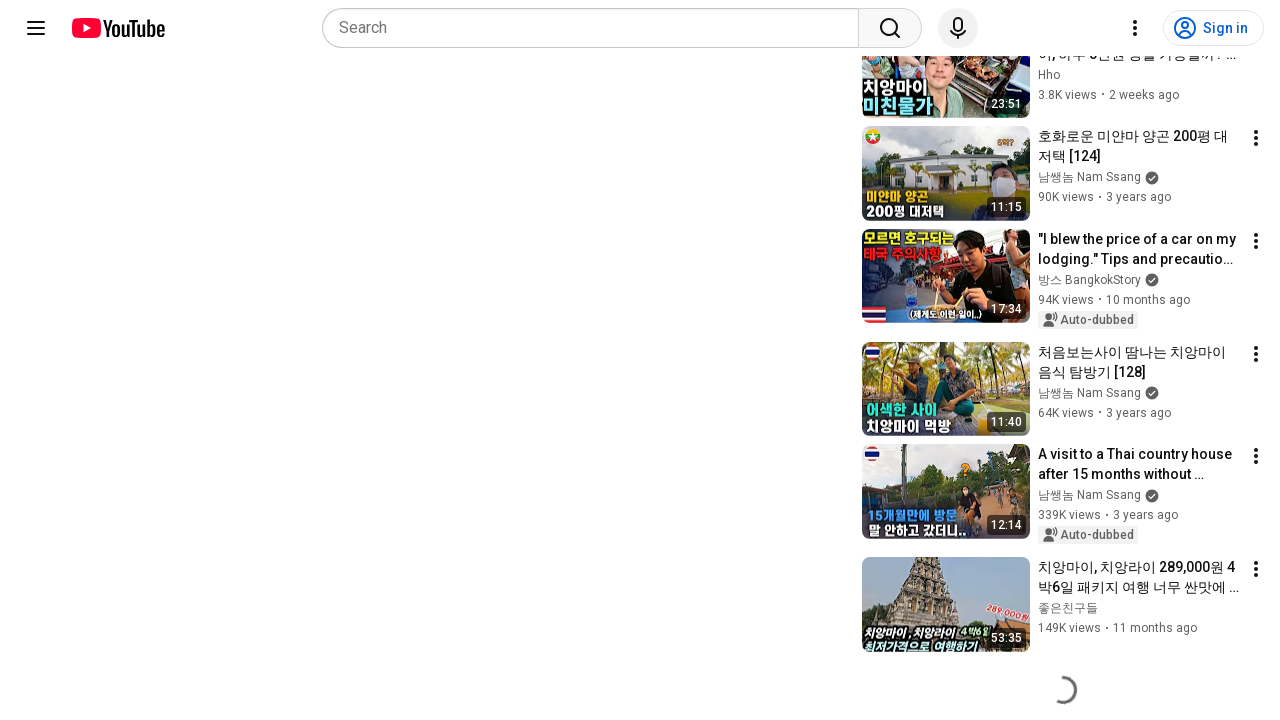

Located all comment reply renderer elements
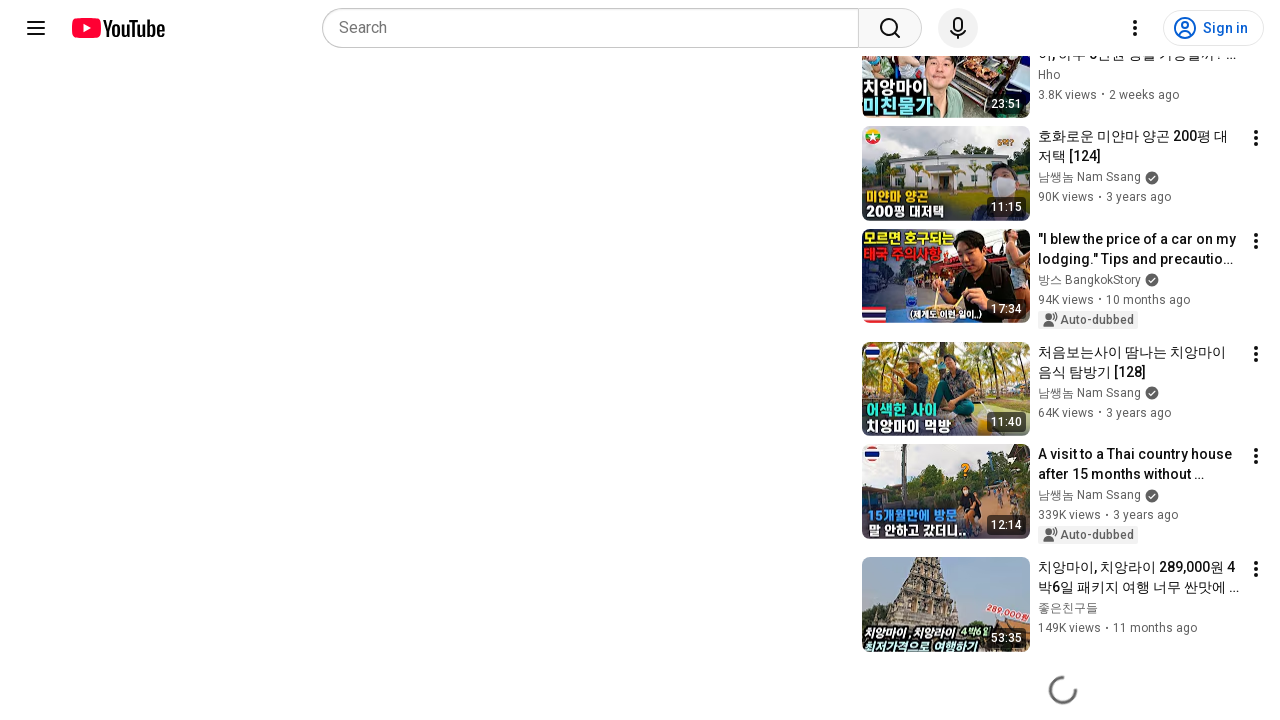

Found 0 comment reply sections
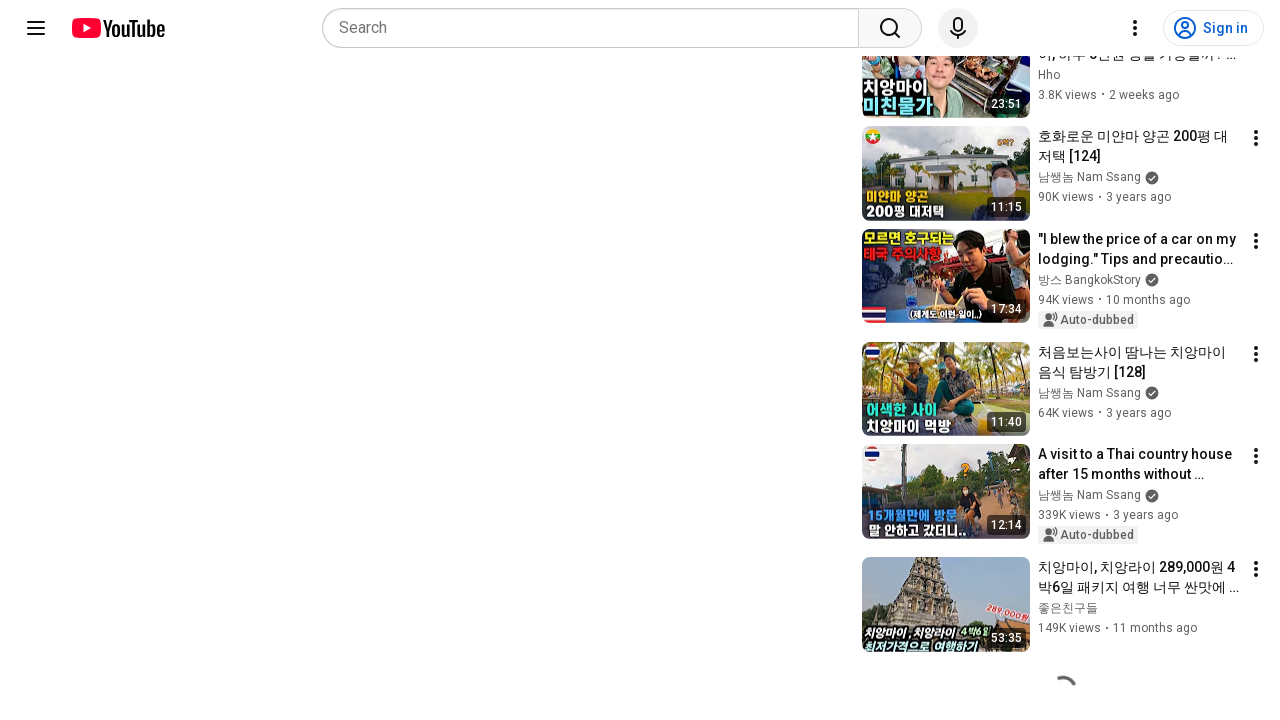

Waited 2 seconds for all expanded replies to fully load
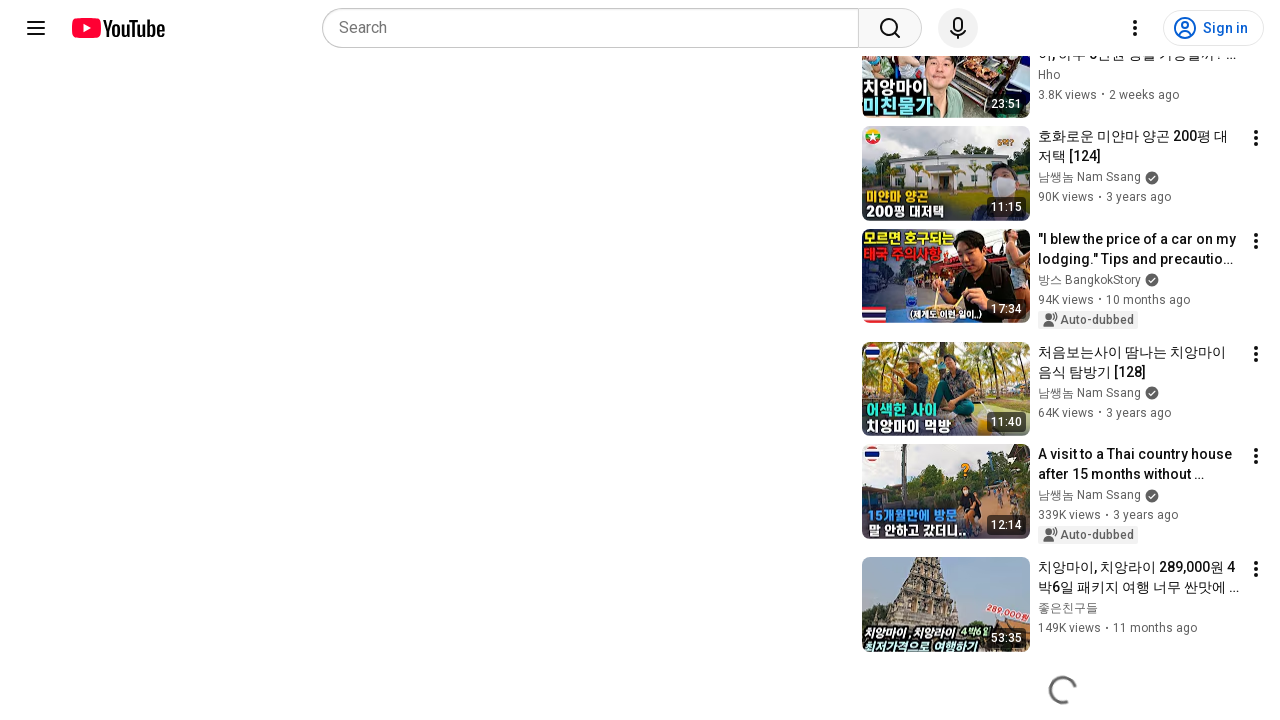

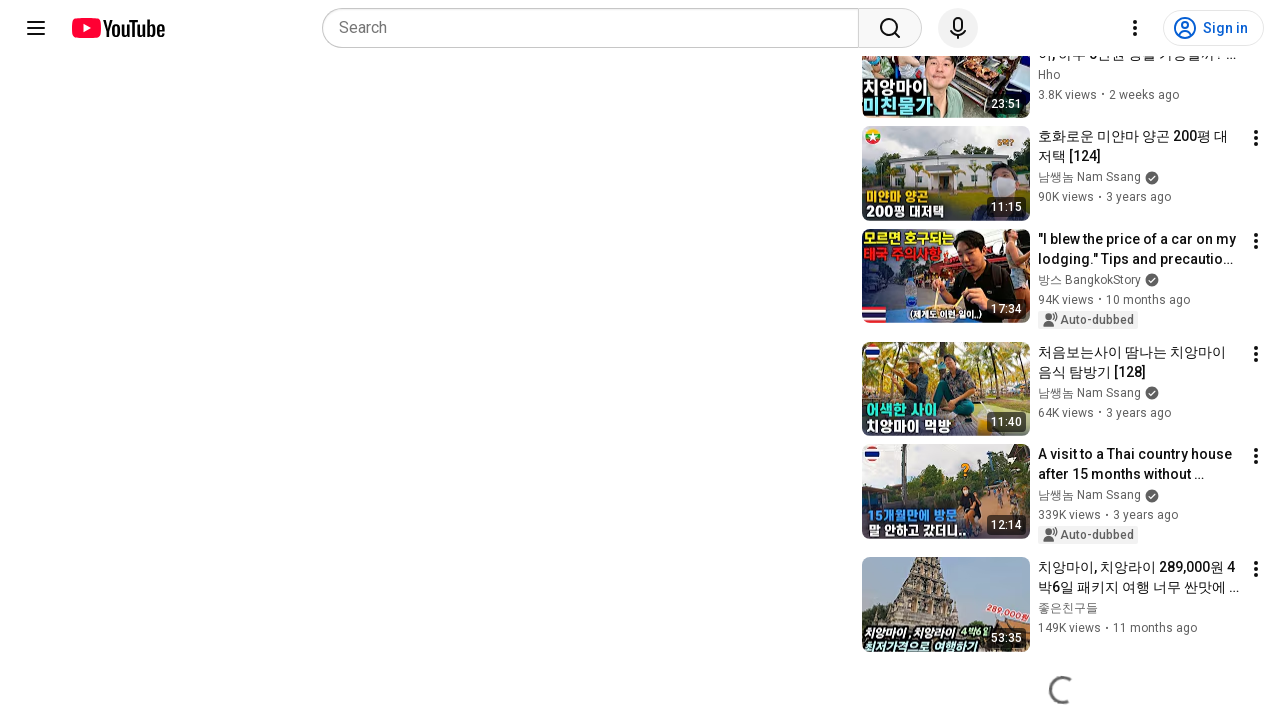